Navigates to a practice form and clicks on the female radio button using JavaScript execution

Starting URL: https://demoqa.com/automation-practice-form

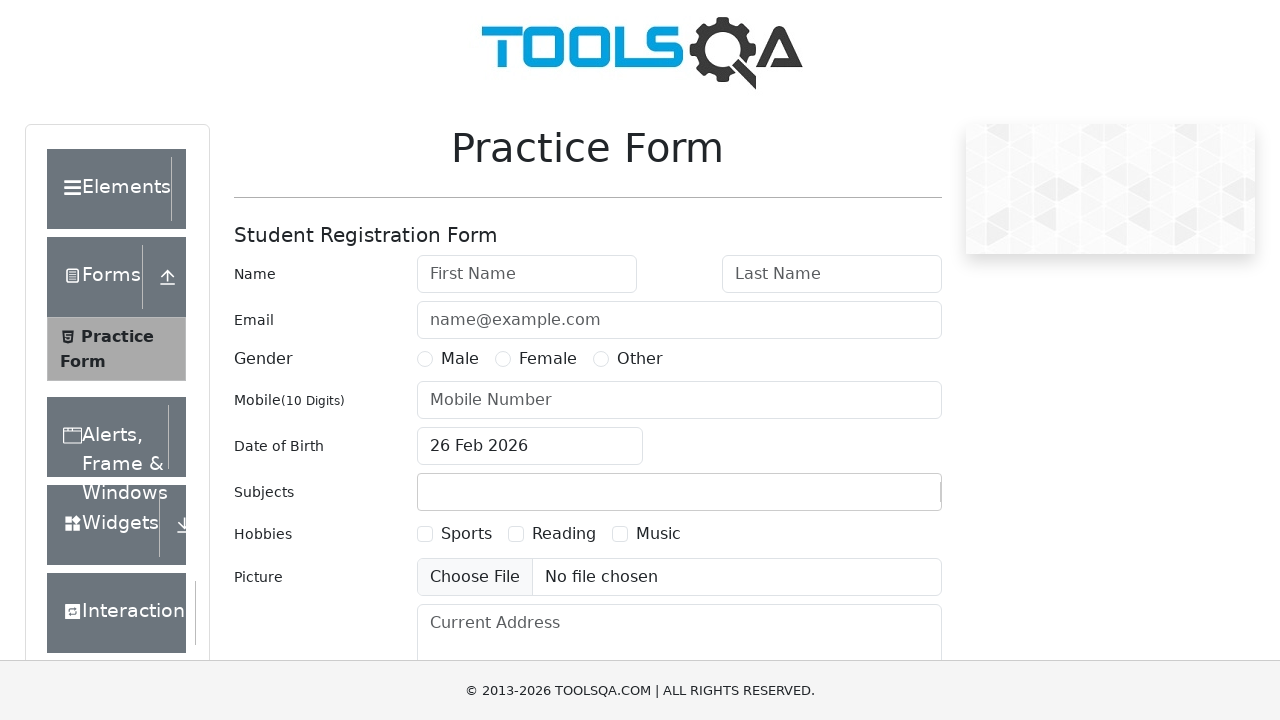

Located female radio button element
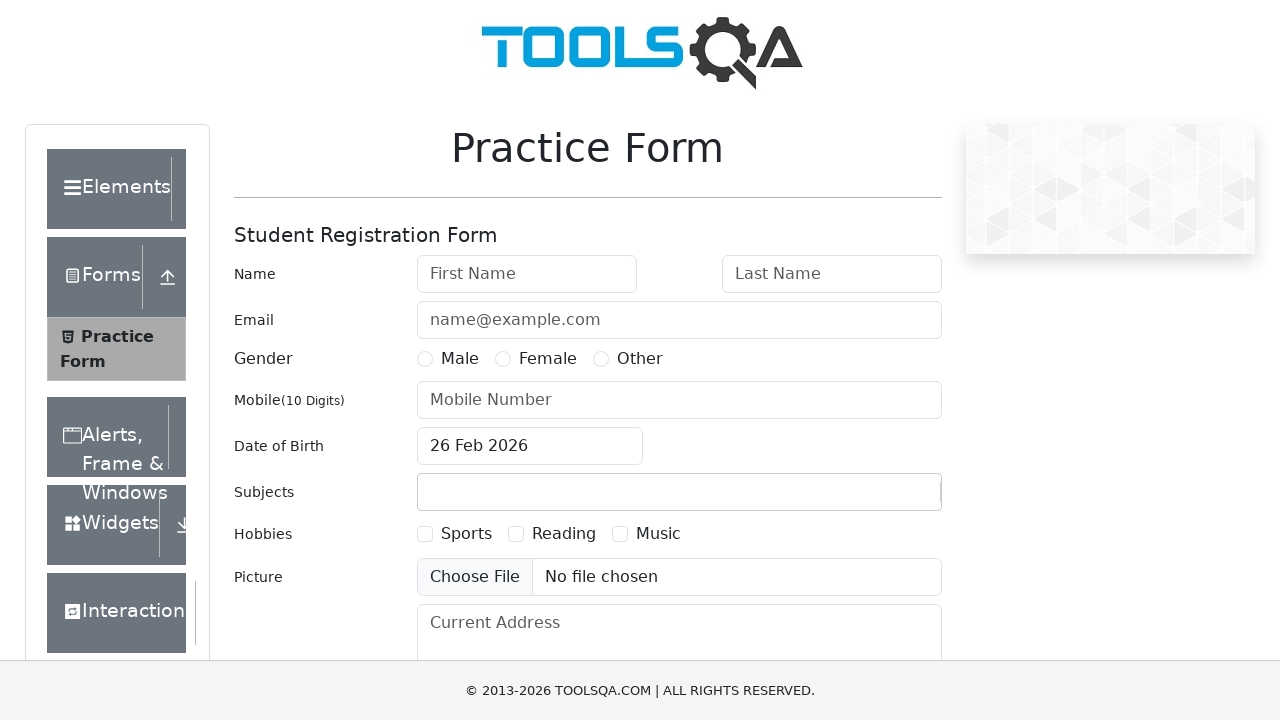

Clicked female radio button using JavaScript execution
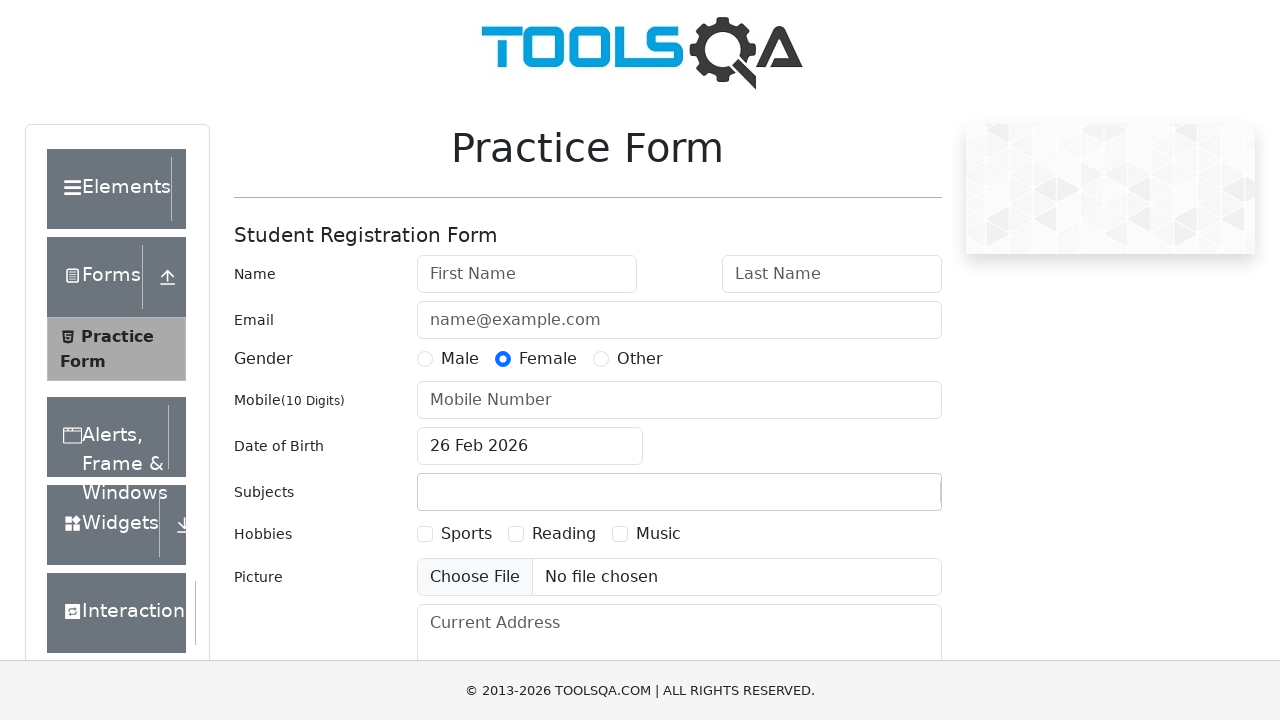

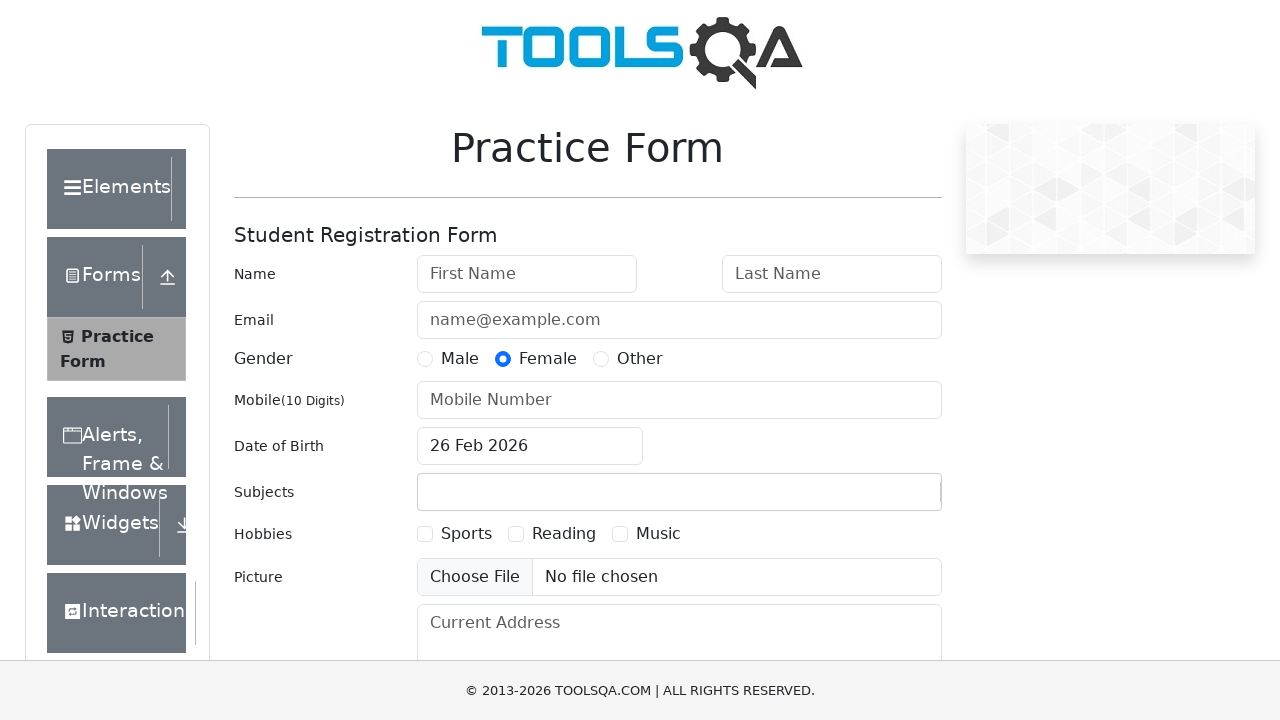